Tests clicking message window button to open new window

Starting URL: https://demoqa.com/browser-windows

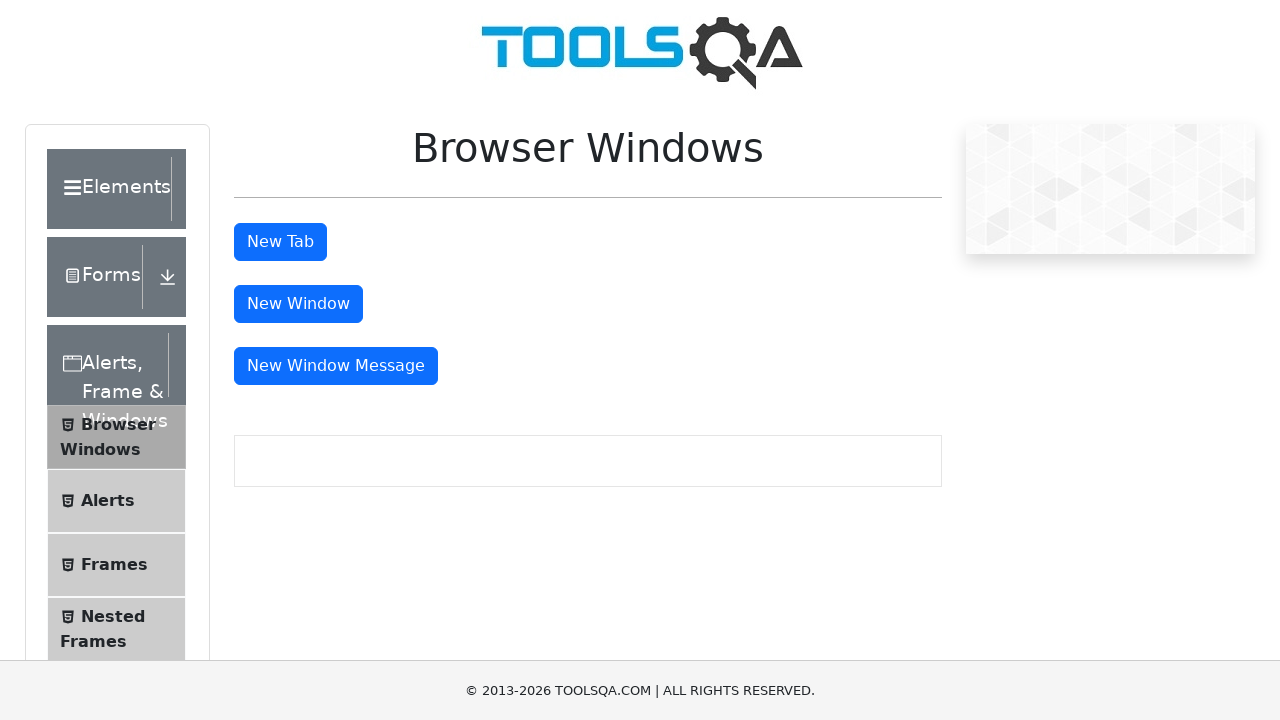

Clicked message window button to open new window at (336, 366) on #messageWindowButton
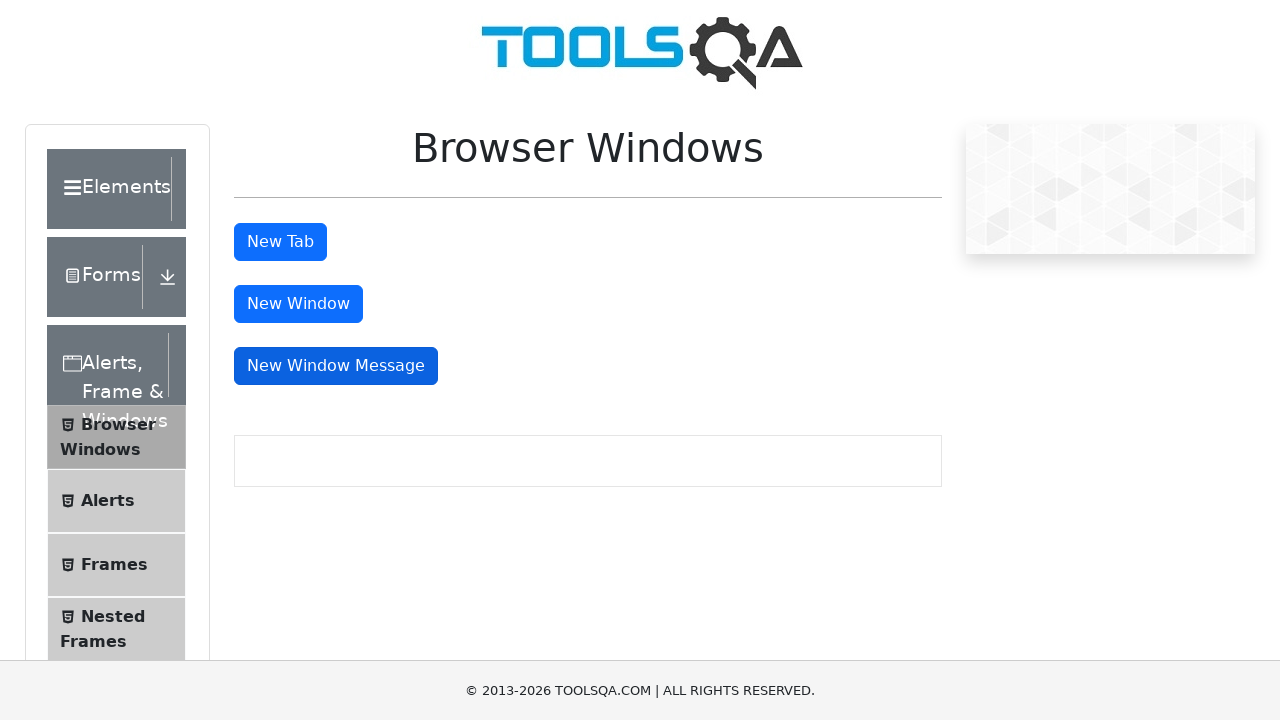

New window opened and page object captured
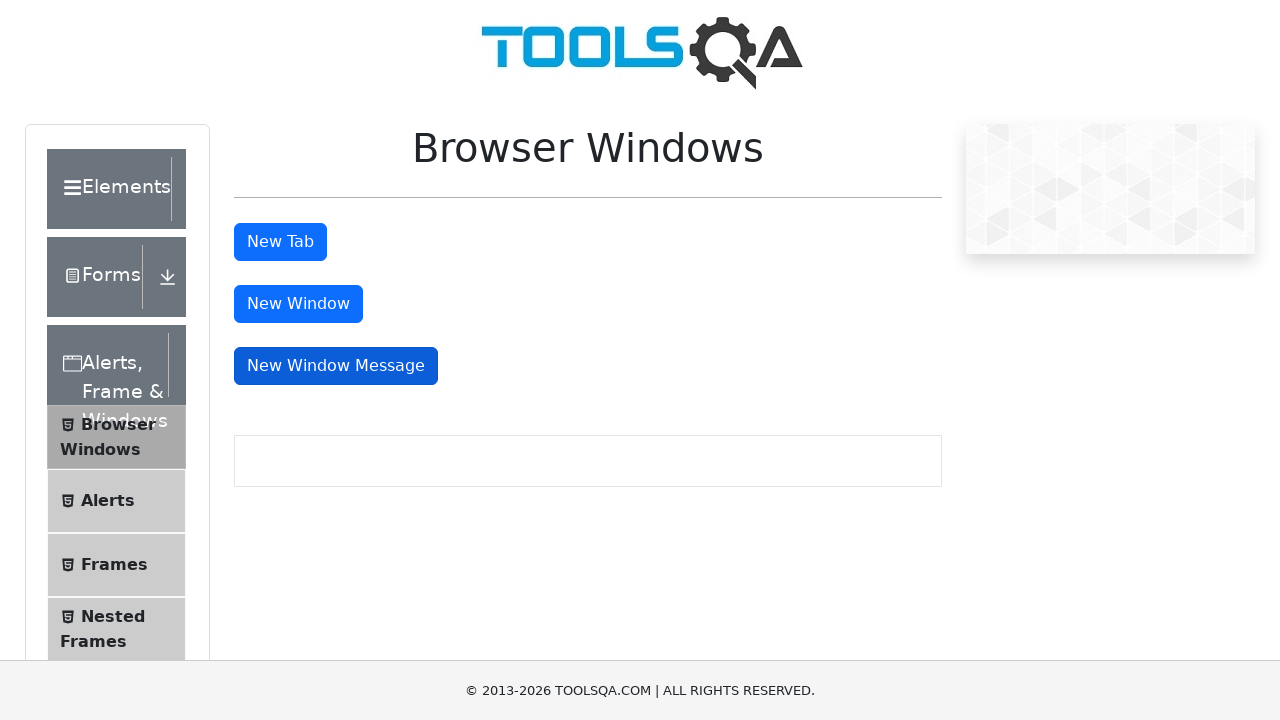

Closed the new message window
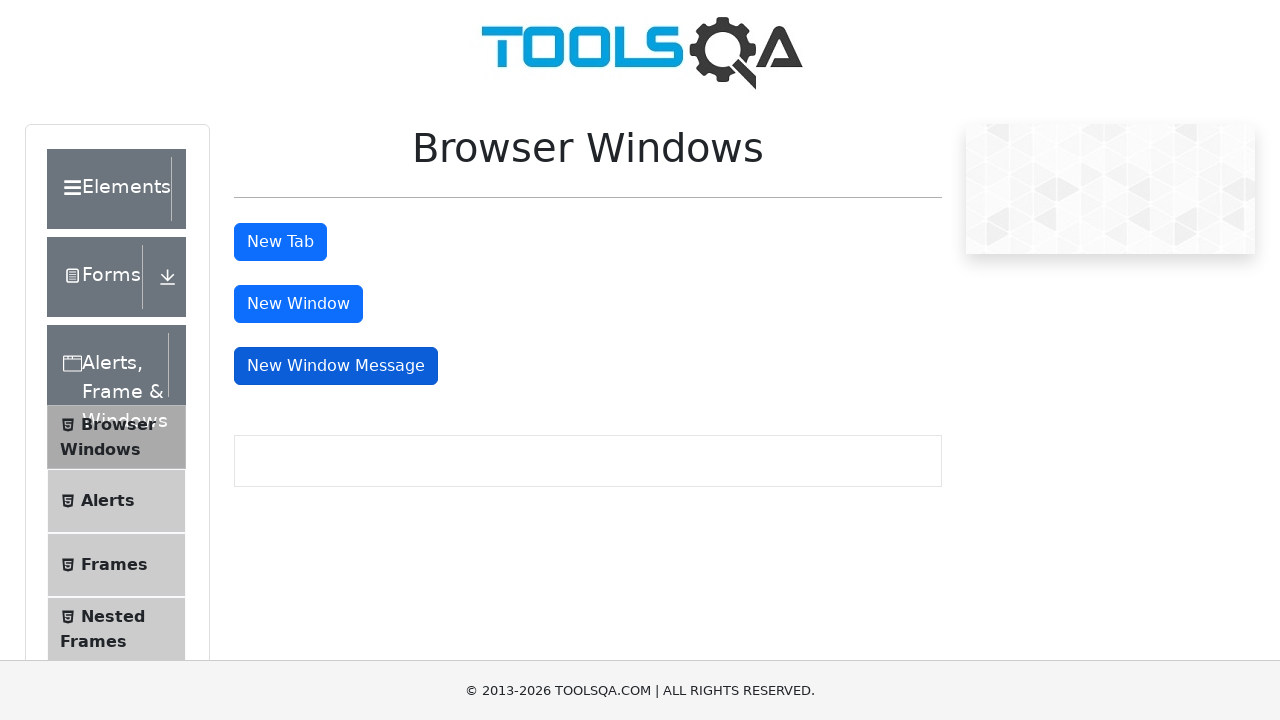

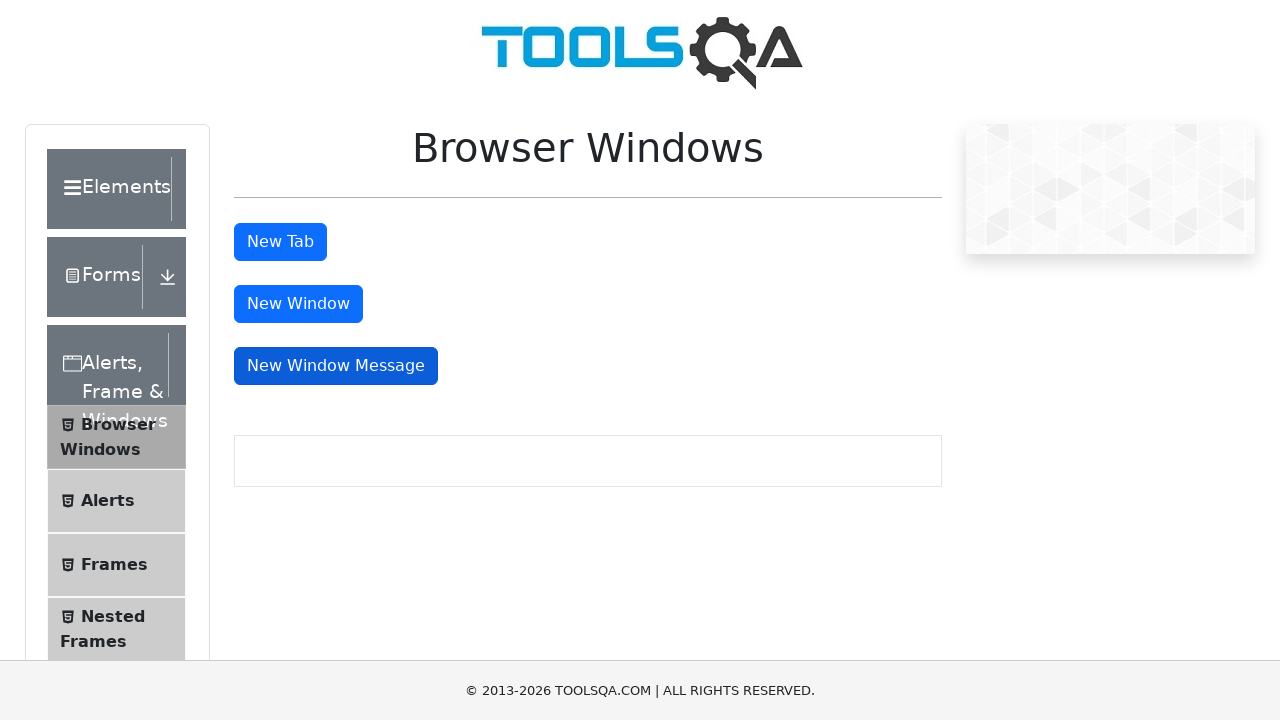